Tests handling of JavaScript prompt alert by clicking a button, entering text in the prompt, accepting it, and verifying the result

Starting URL: https://demoqa.com/alerts

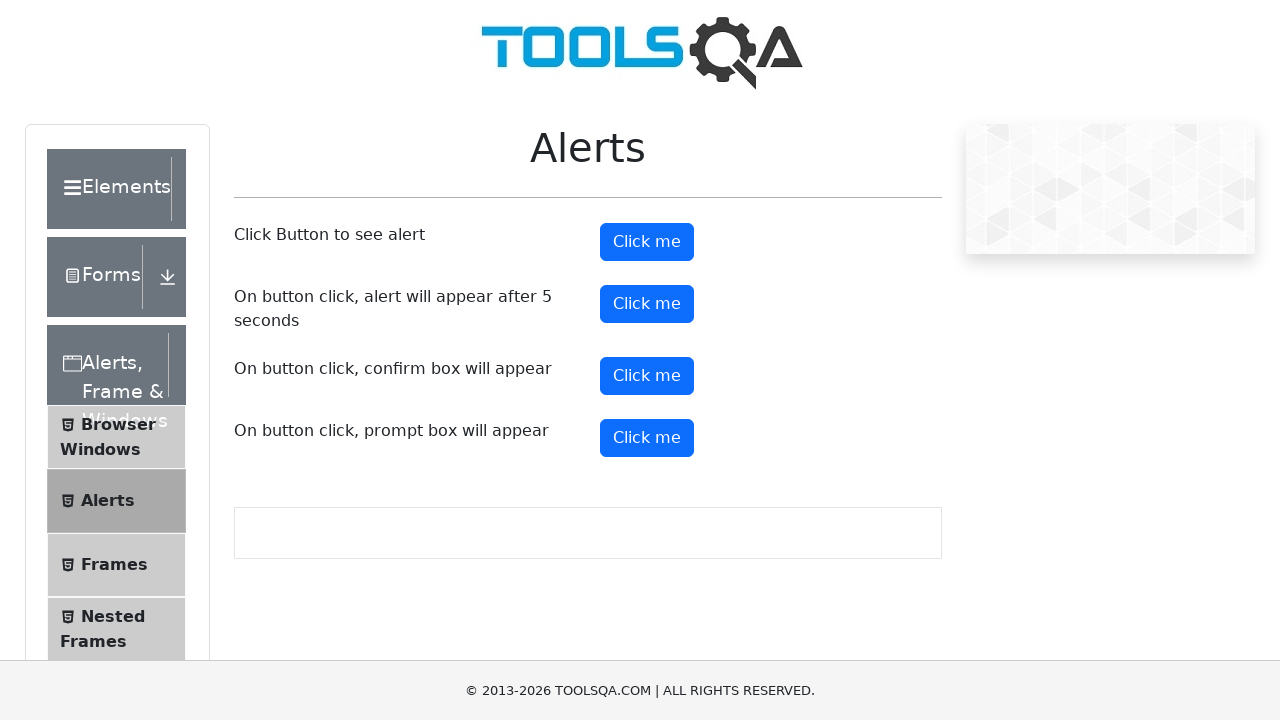

Set up dialog handler to accept prompt with text 'Ahmed'
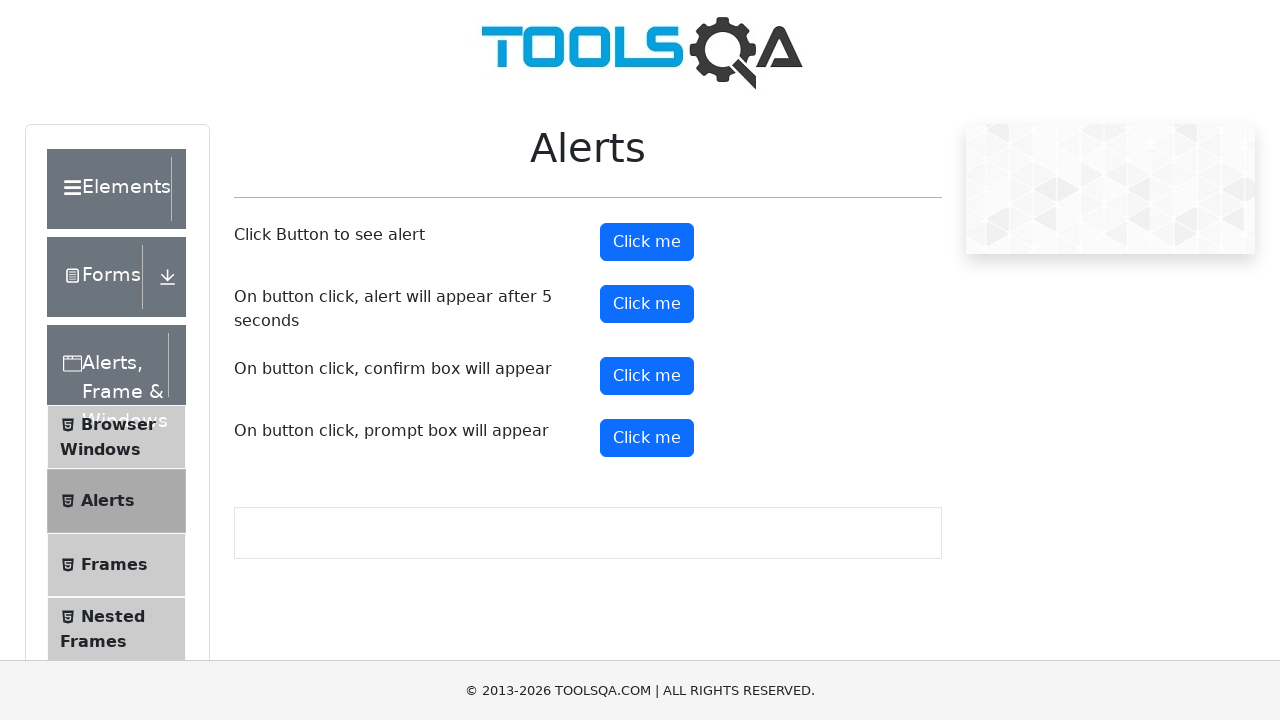

Clicked prompt button to trigger JavaScript alert at (647, 438) on #promtButton
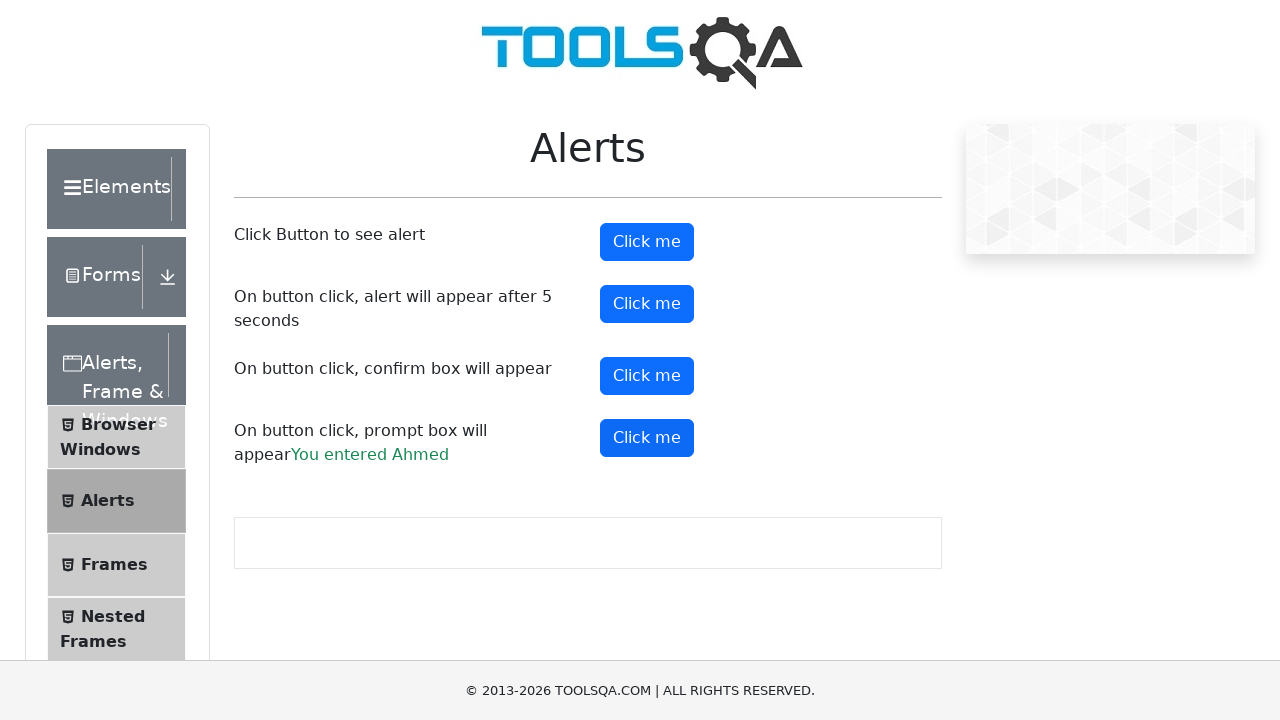

Prompt result text element appeared
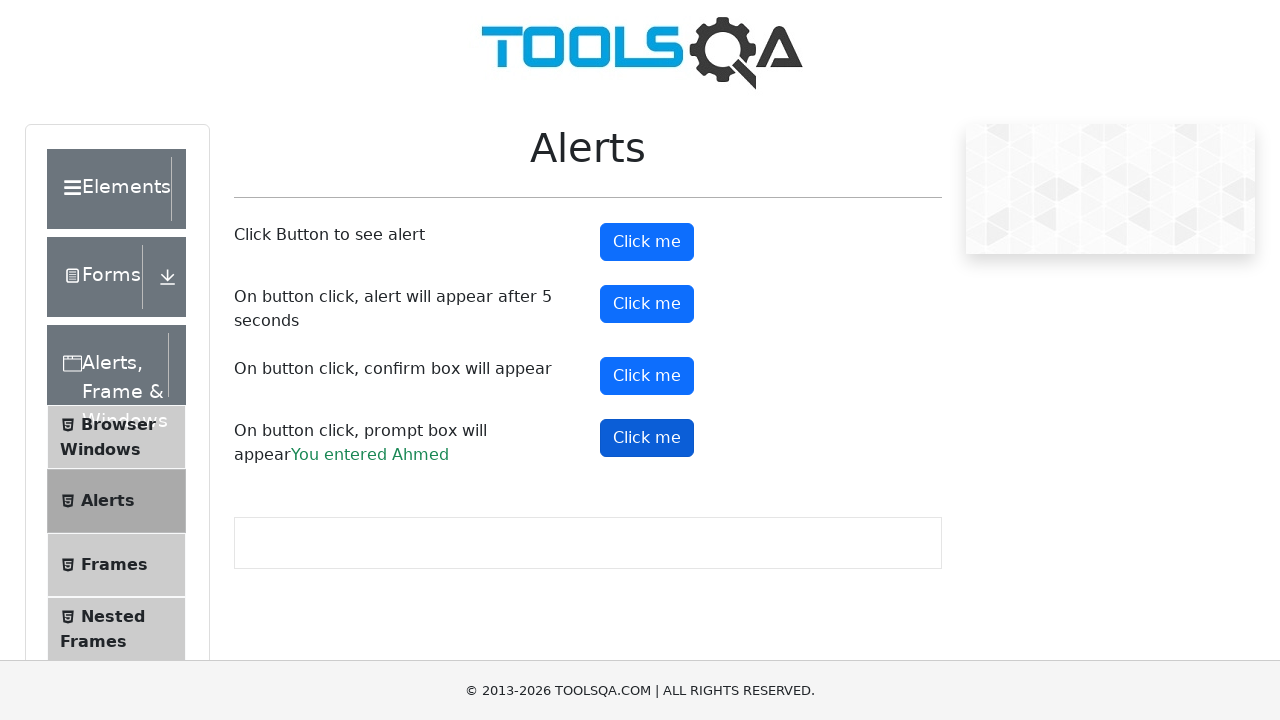

Retrieved prompt result text content
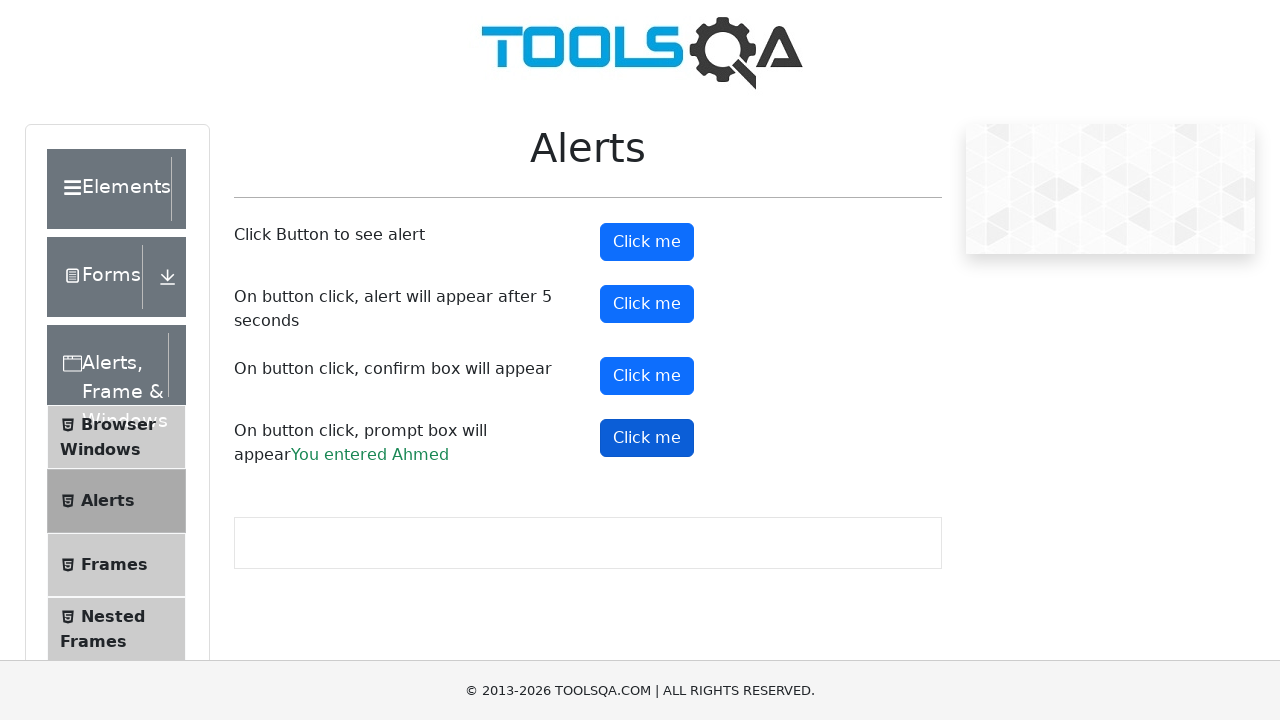

Verified that 'Ahmed' is present in the result text
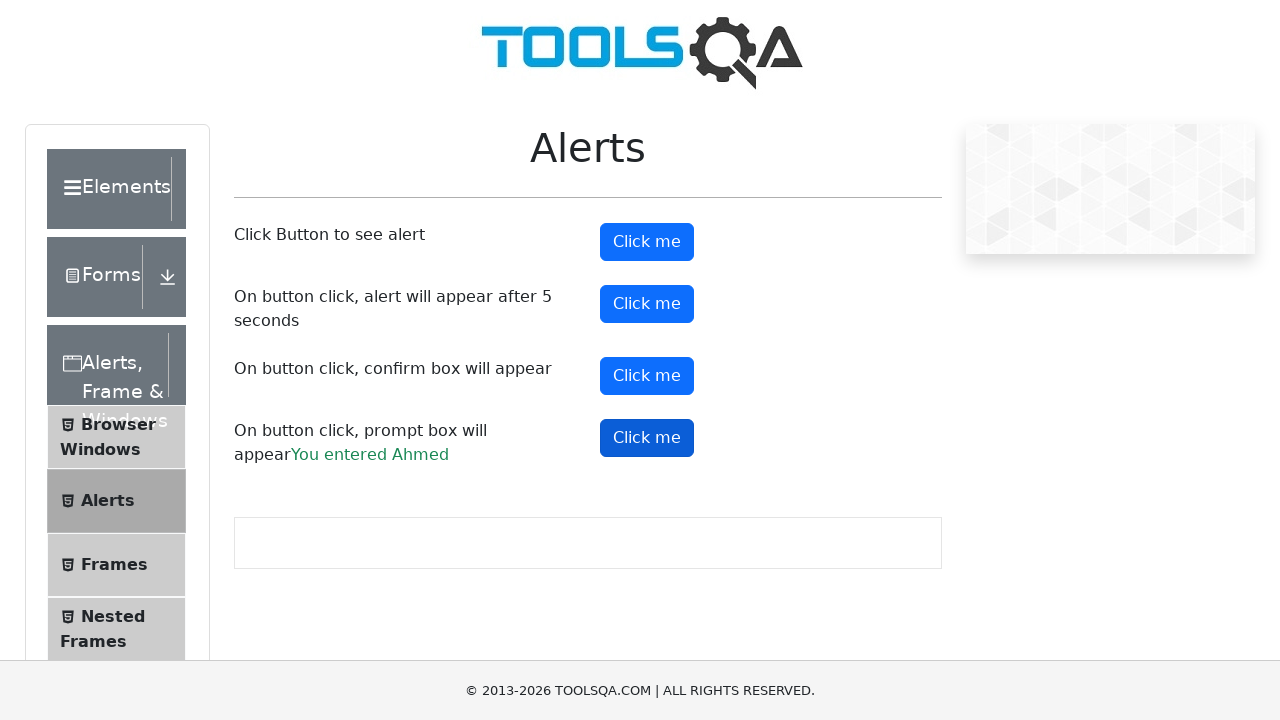

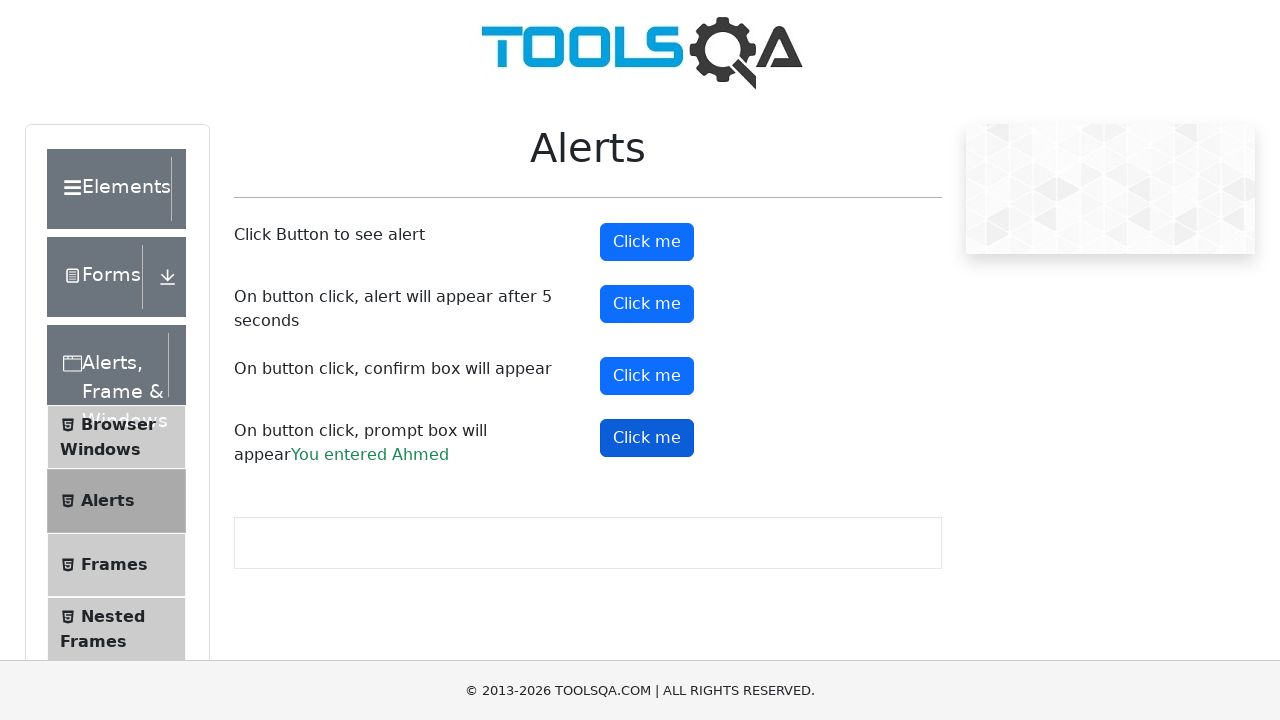